Tests double-click functionality by performing a double-click action on a clickable element on a double-click test website

Starting URL: https://doubleclicktest.com/

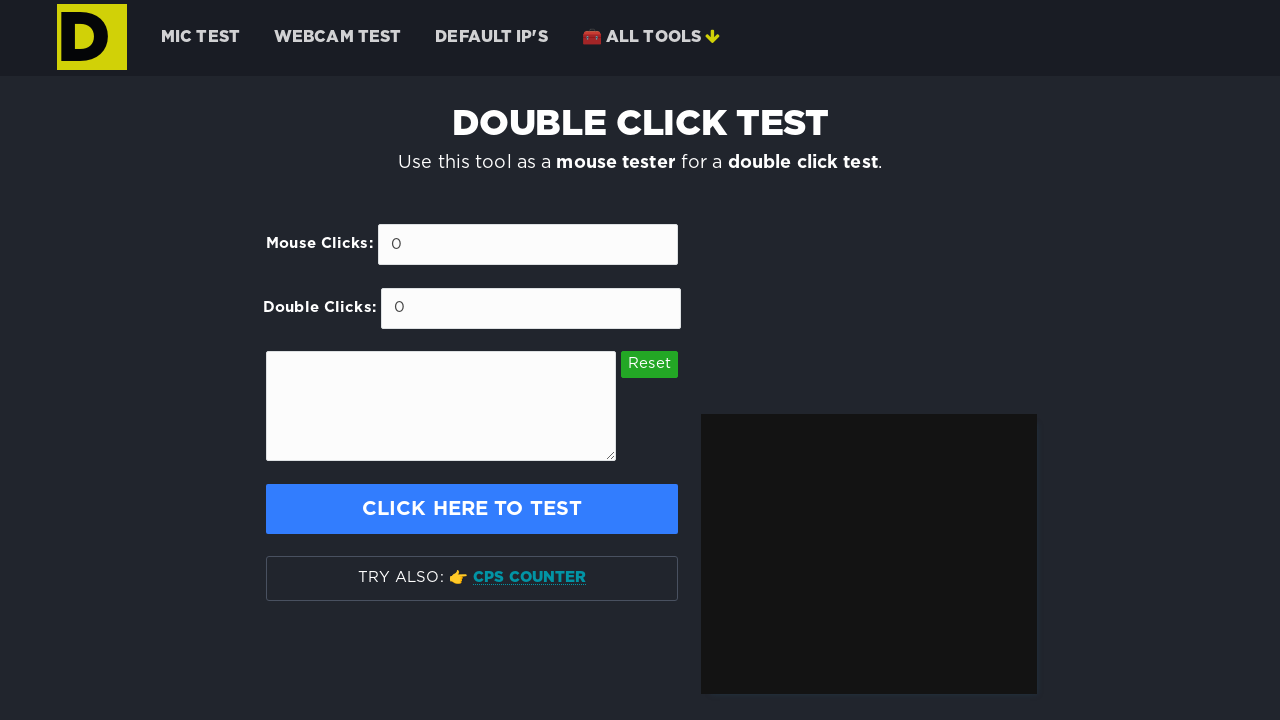

Navigated to double-click test website
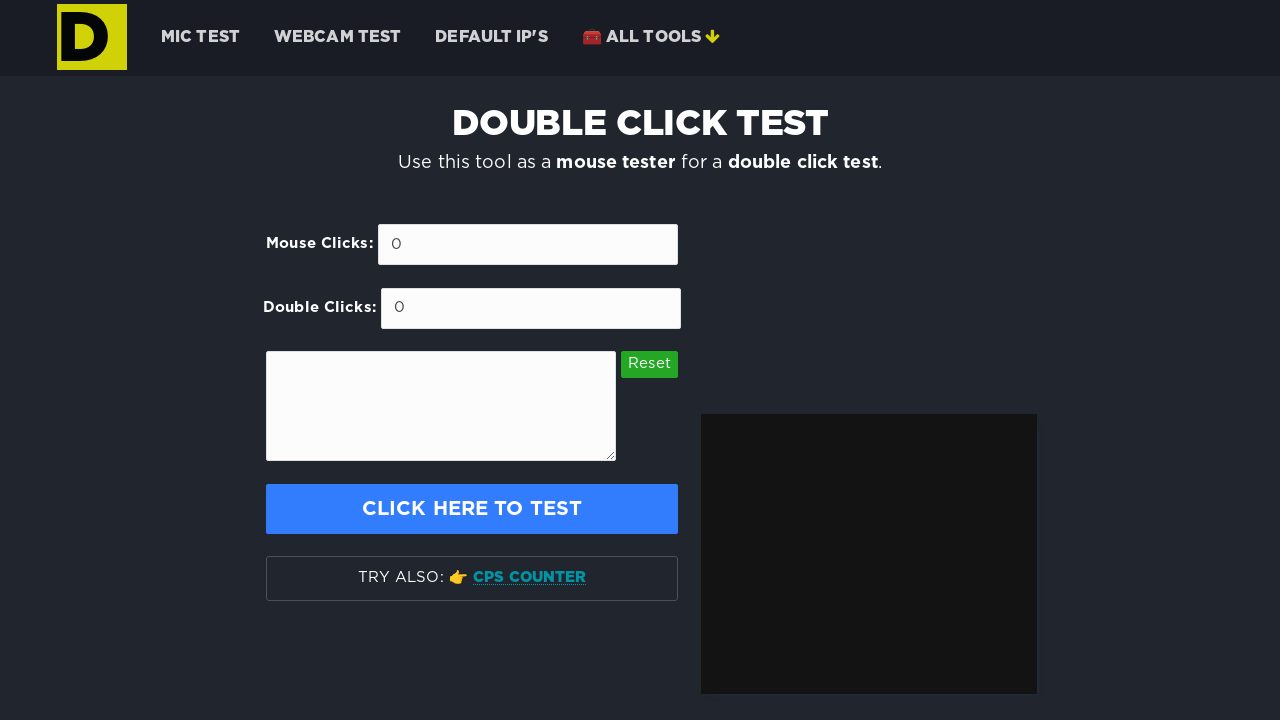

Performed double-click action on clickable element at (472, 509) on #click
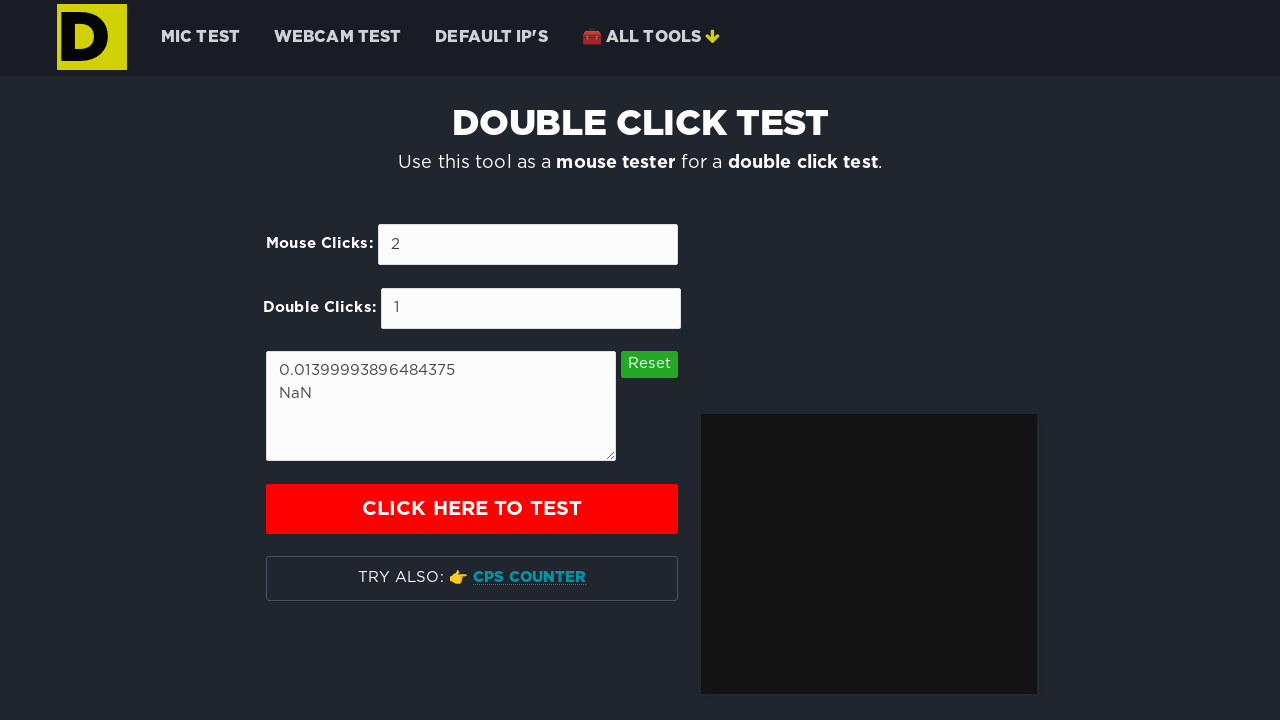

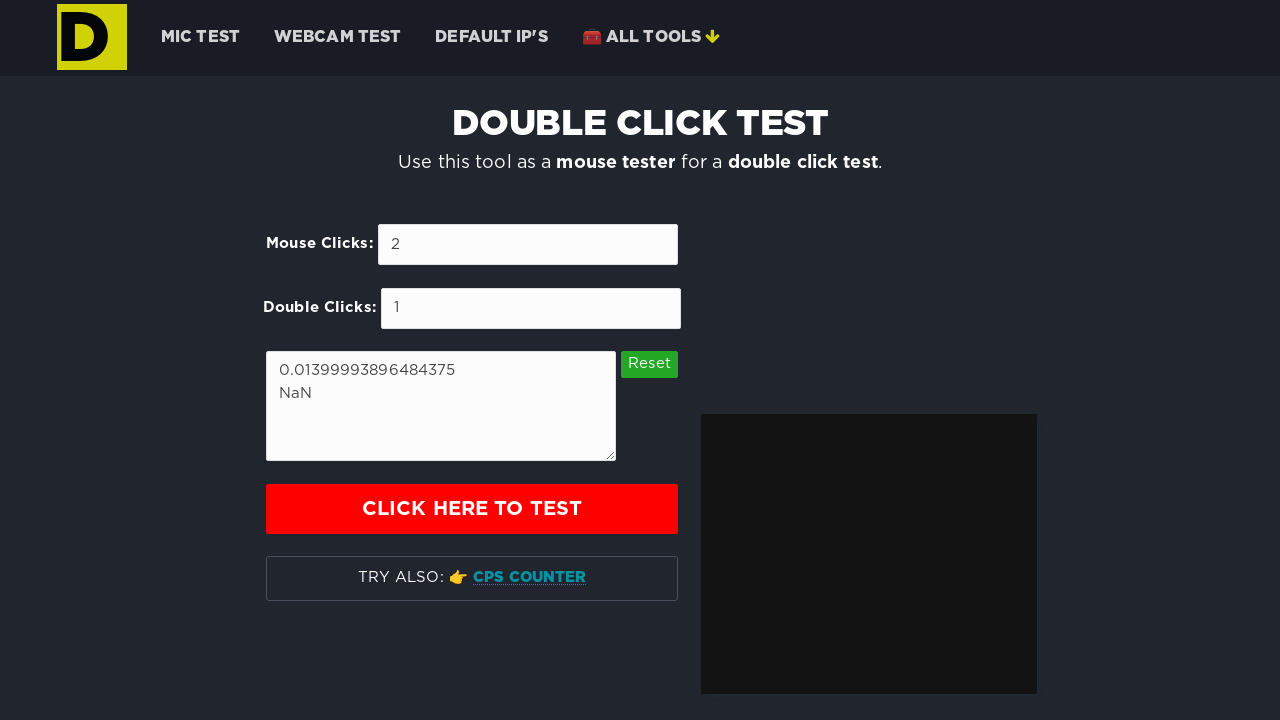